Tests registration form by filling all required fields including name, surname, email, password, company, country, phone, and checkbox, then submitting the form.

Starting URL: https://prosvirov-vladimir.github.io/test-authorization/sign-up.html

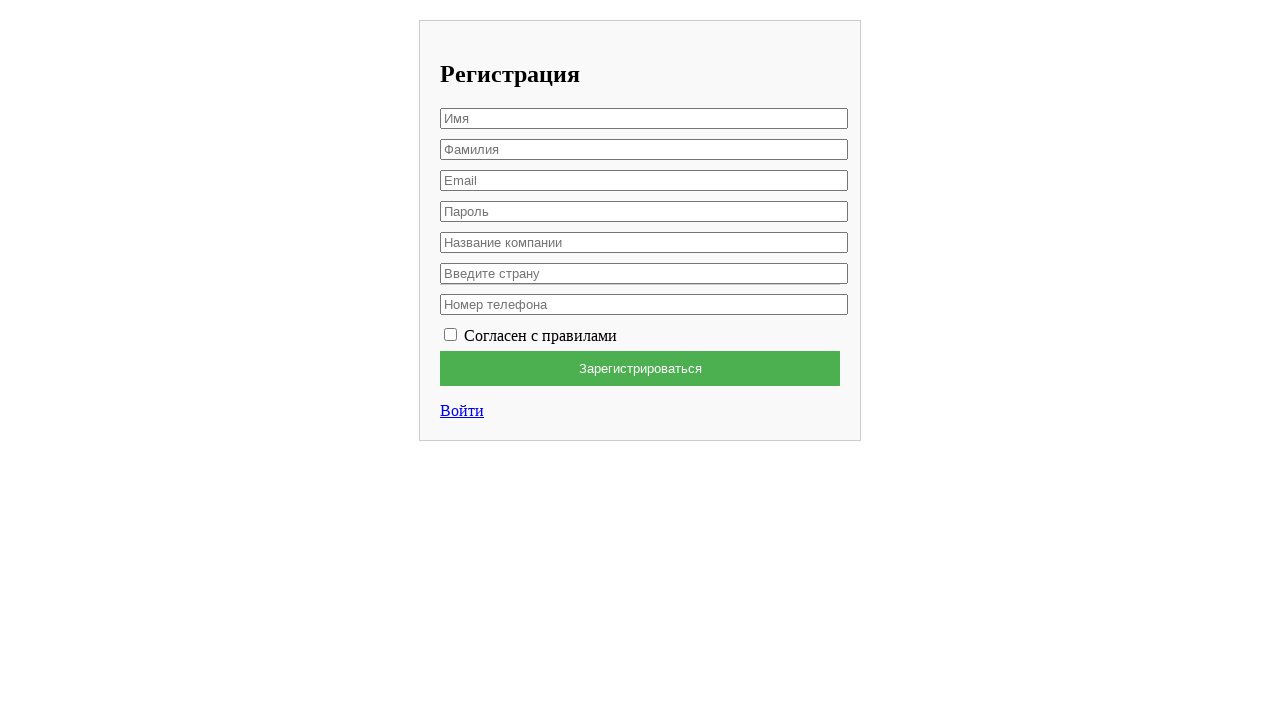

Filled first name field with 'Вячеслав' on xpath=/html/body/div/form/input[1]
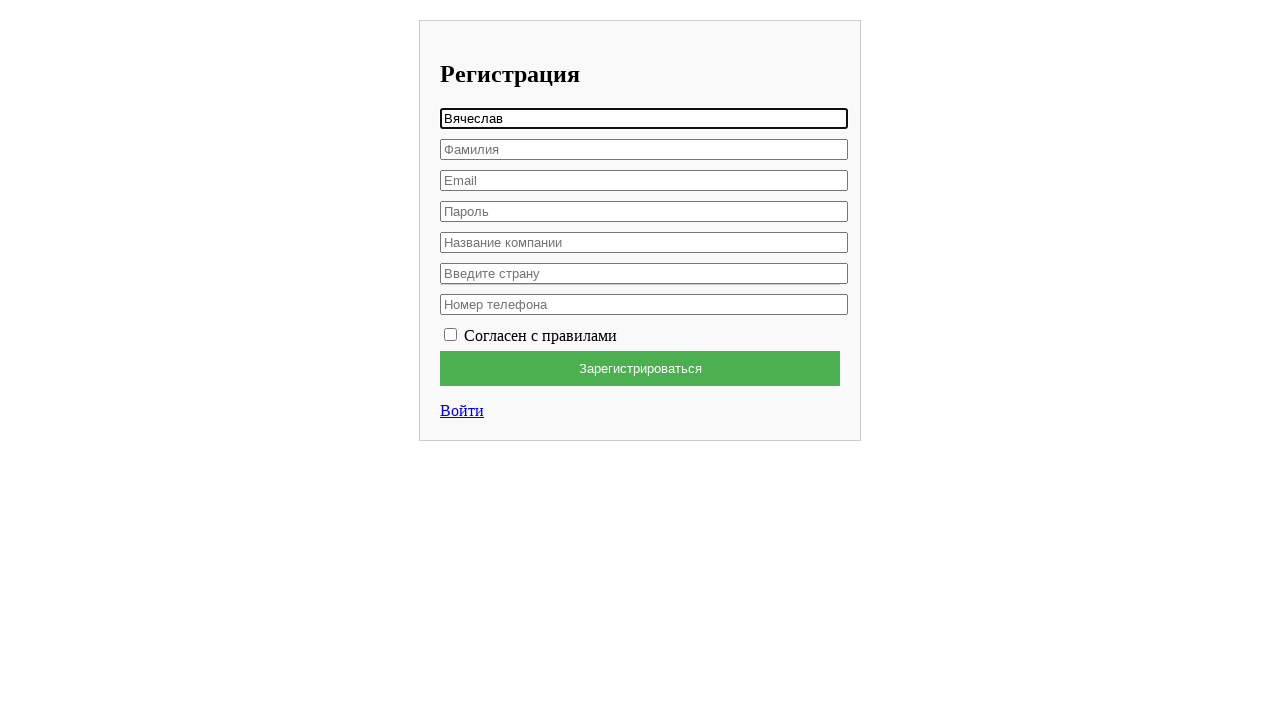

Filled surname field with 'Лис' on xpath=/html/body/div/form/input[2]
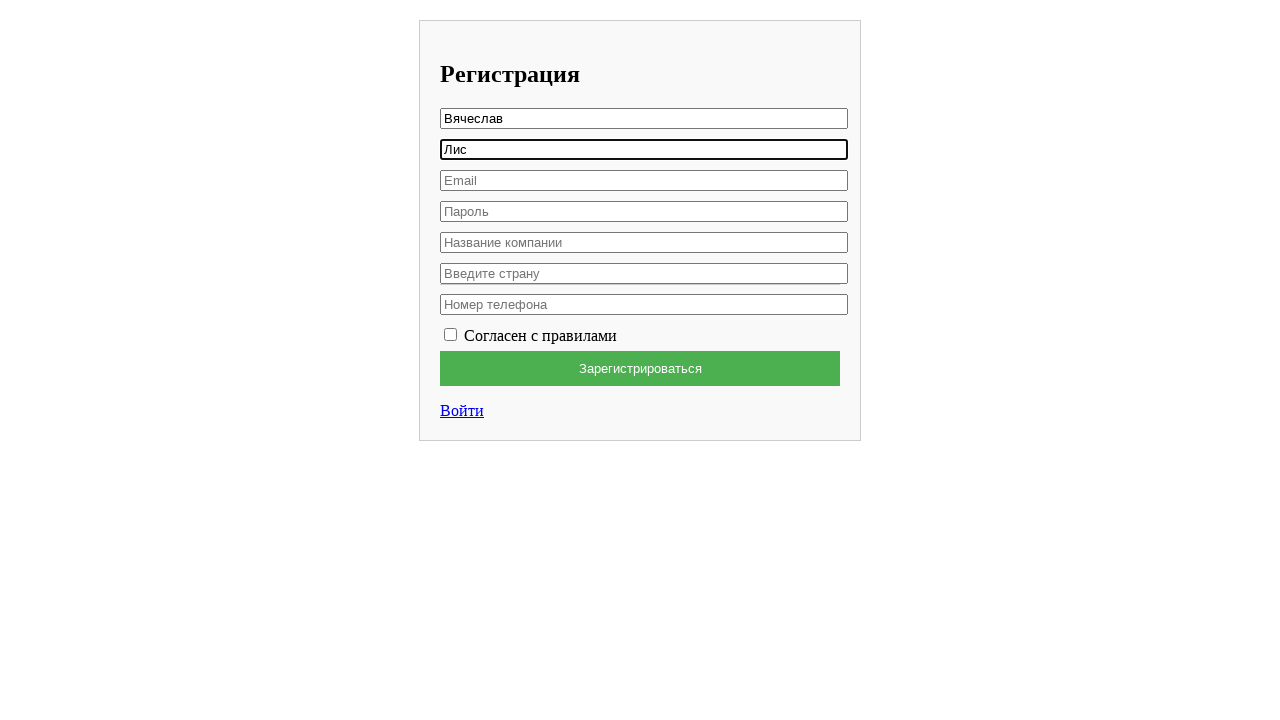

Filled email field with 'testuser847@example.com' on xpath=/html/body/div/form/input[3]
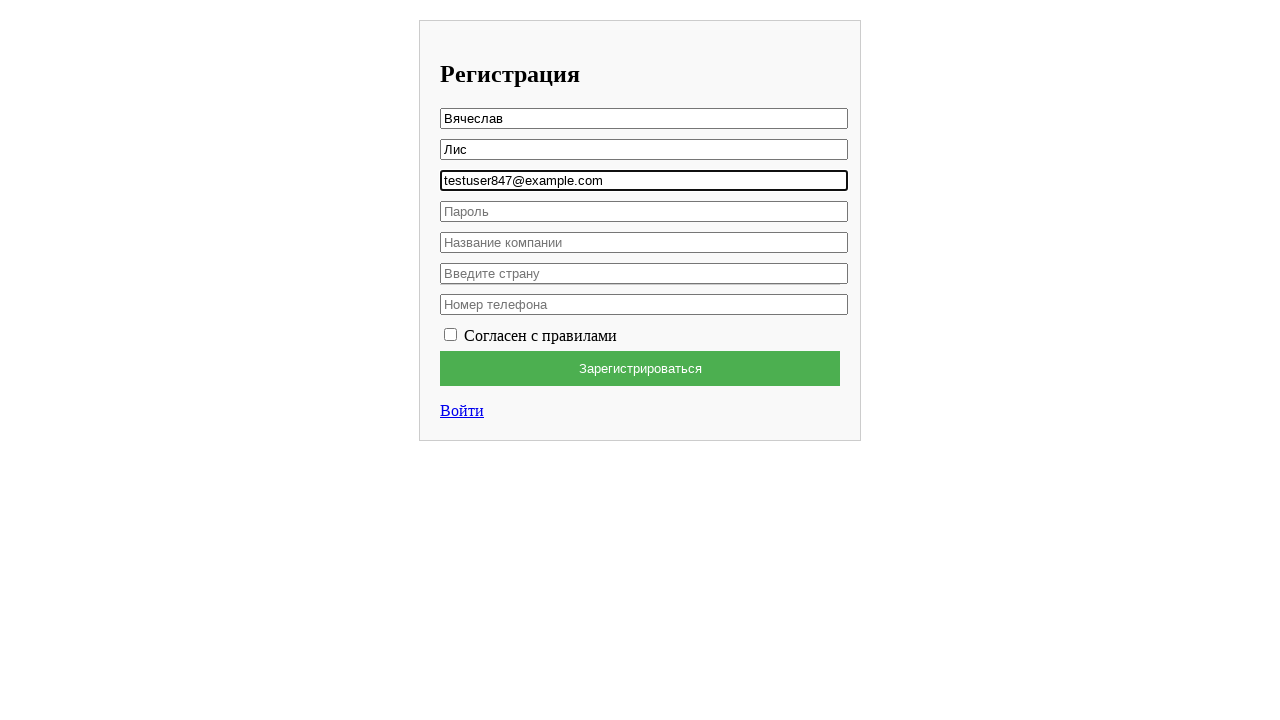

Filled password field with 'qwertyASD123!' on xpath=/html/body/div/form/input[4]
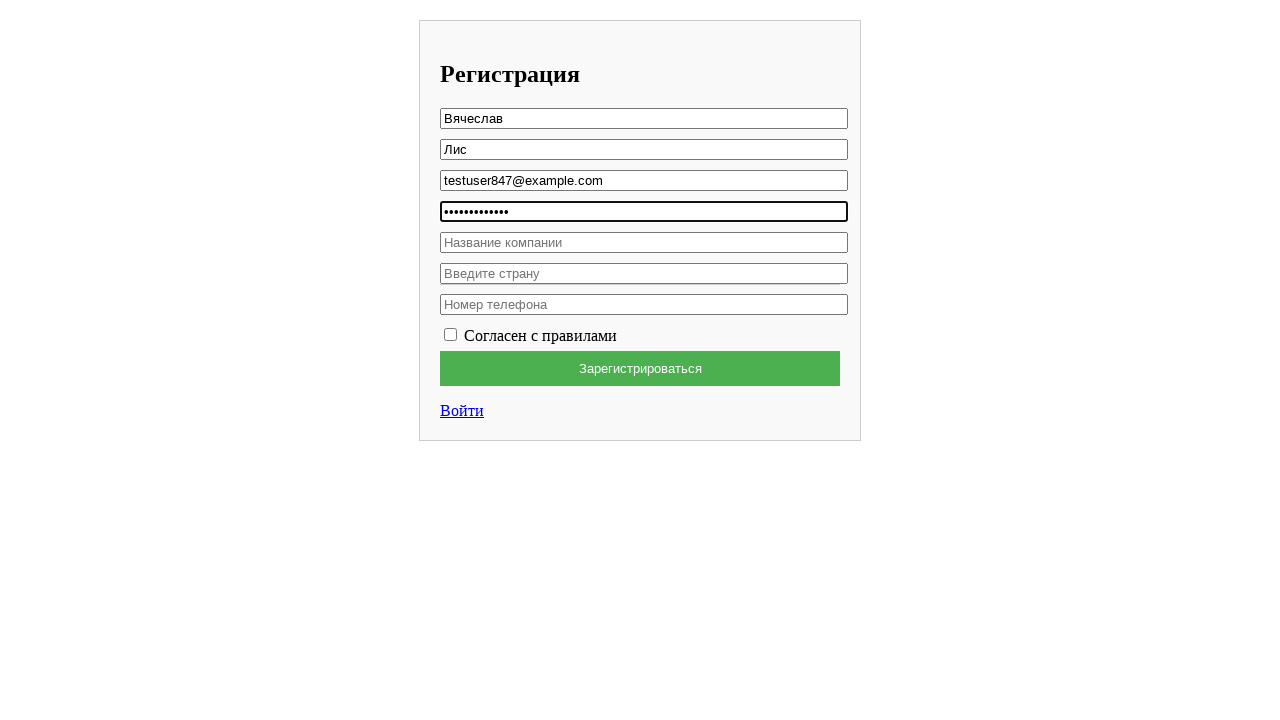

Filled company field with 'HP' on xpath=/html/body/div/form/input[5]
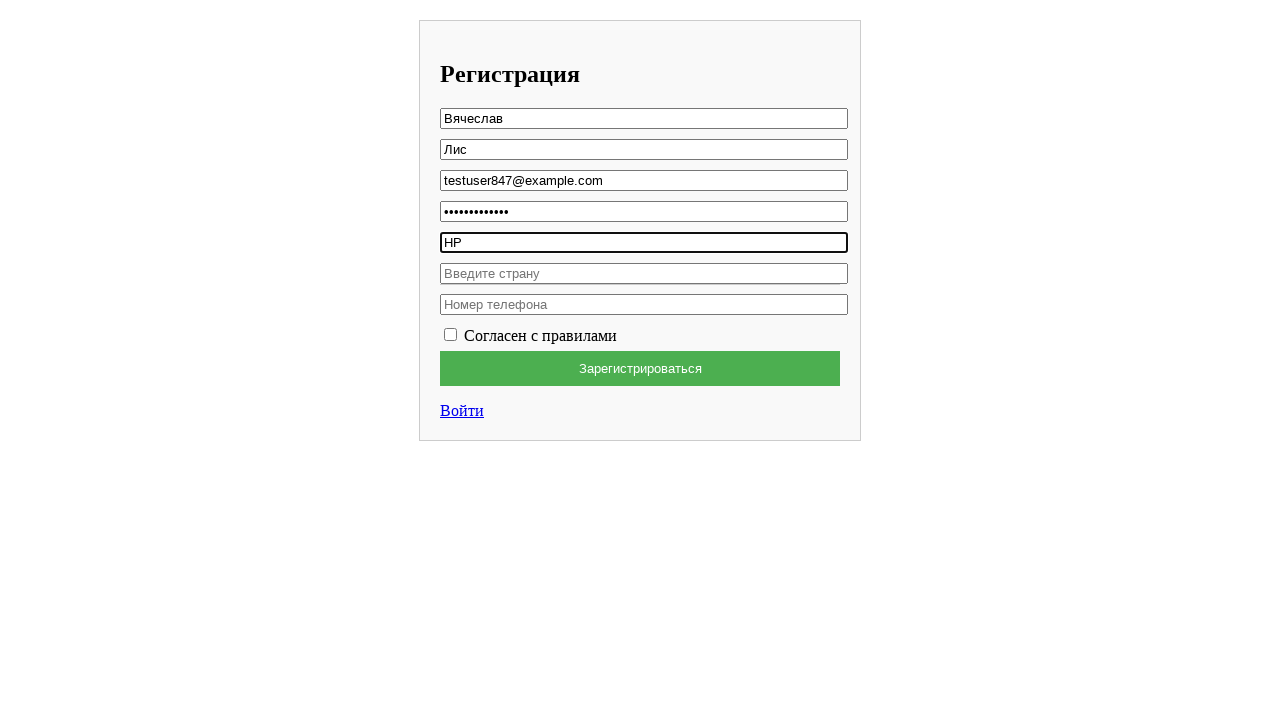

Clicked country dropdown field at (644, 273) on xpath=/html/body/div/form/div/div/input
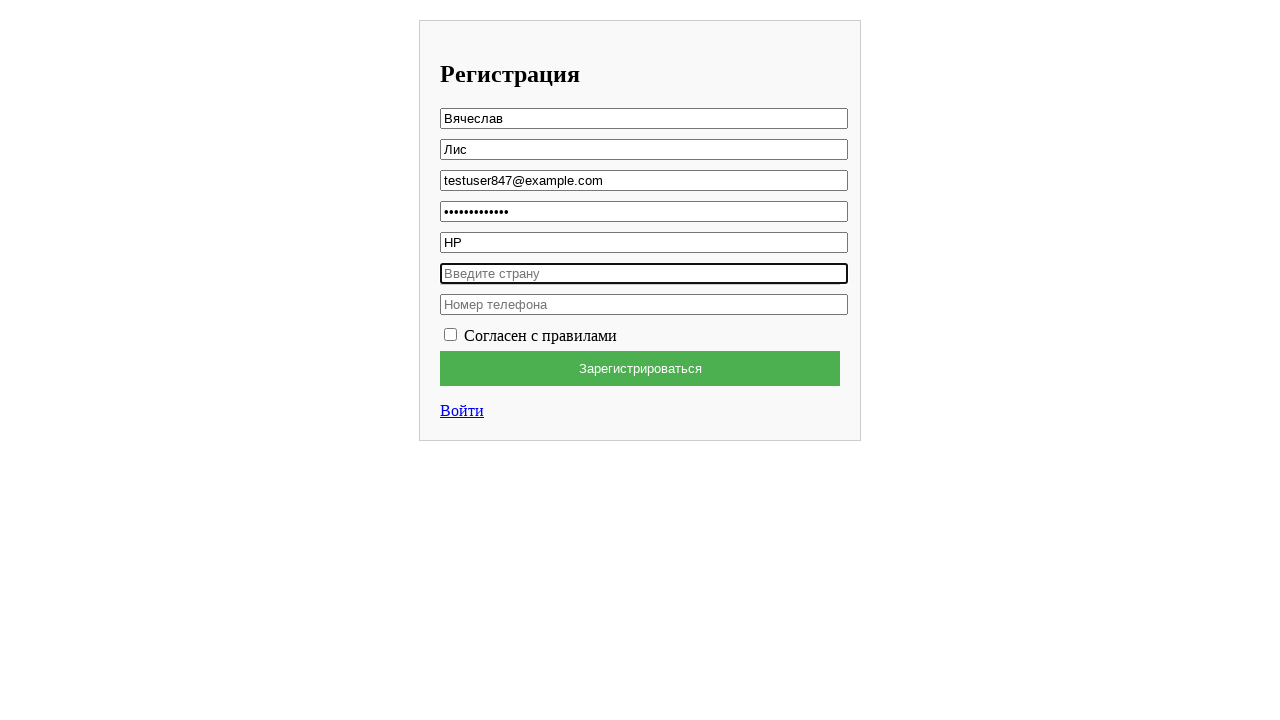

Filled country dropdown with 'Россия' on xpath=/html/body/div/form/div/div/input
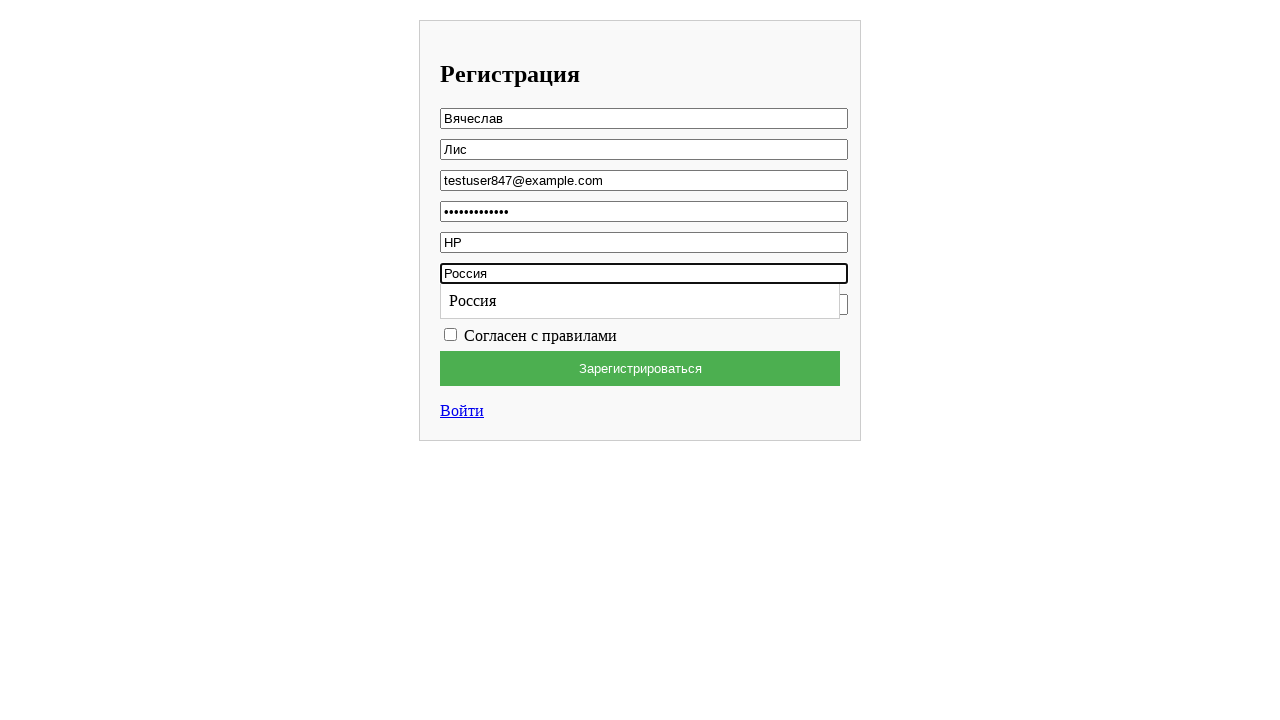

Filled phone field with '89297970707' on xpath=/html/body/div/form/input[6]
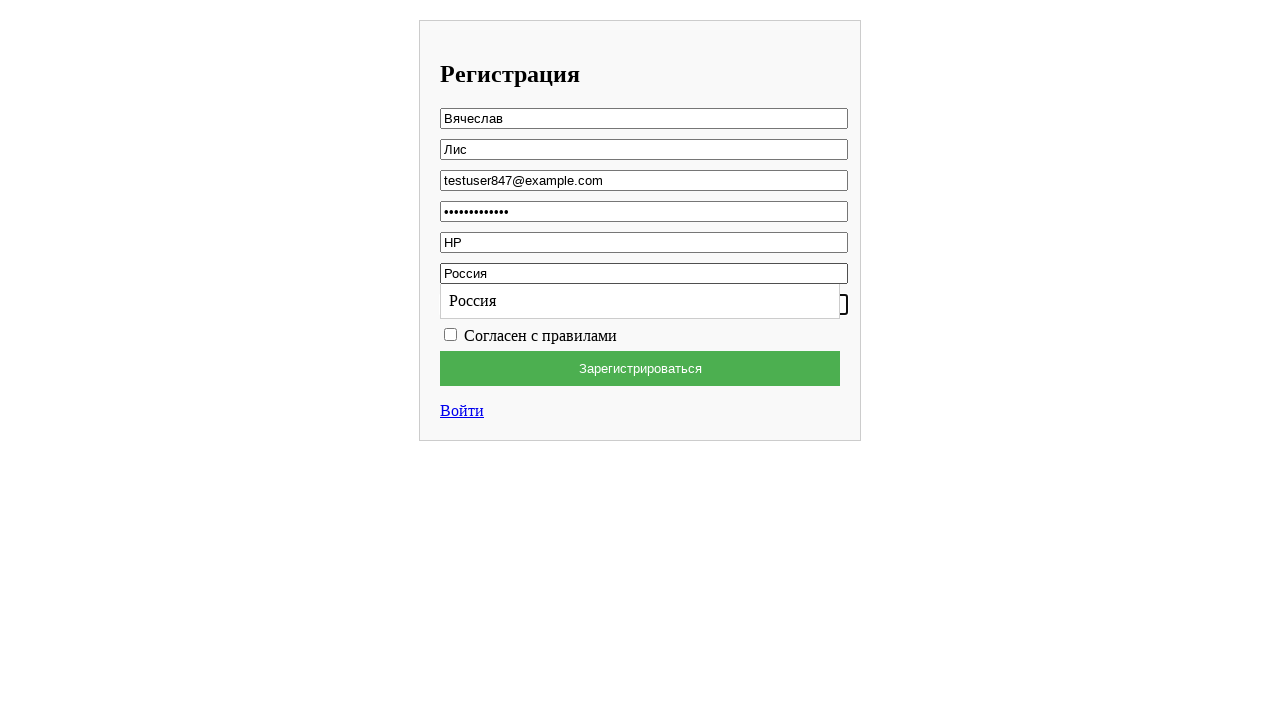

Checked the agreement checkbox at (450, 334) on xpath=/html/body/div/form/label/input
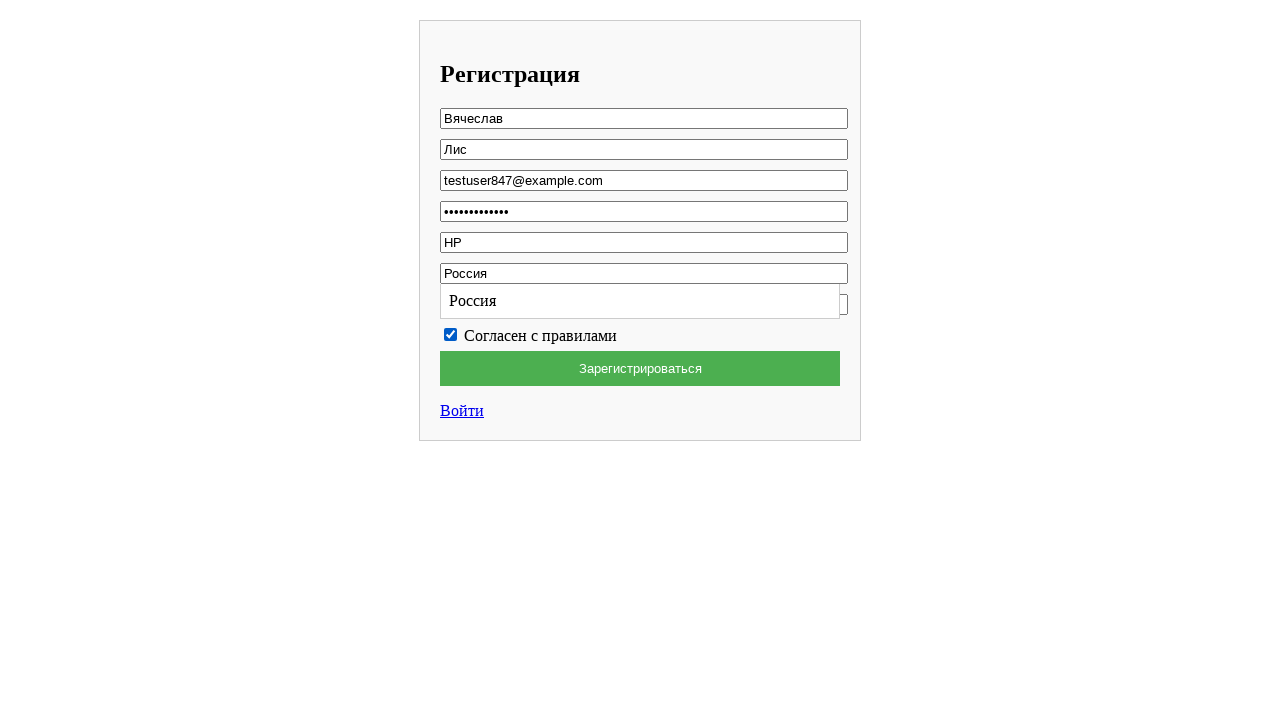

Clicked submit button to register at (640, 368) on xpath=/html/body/div/form/button
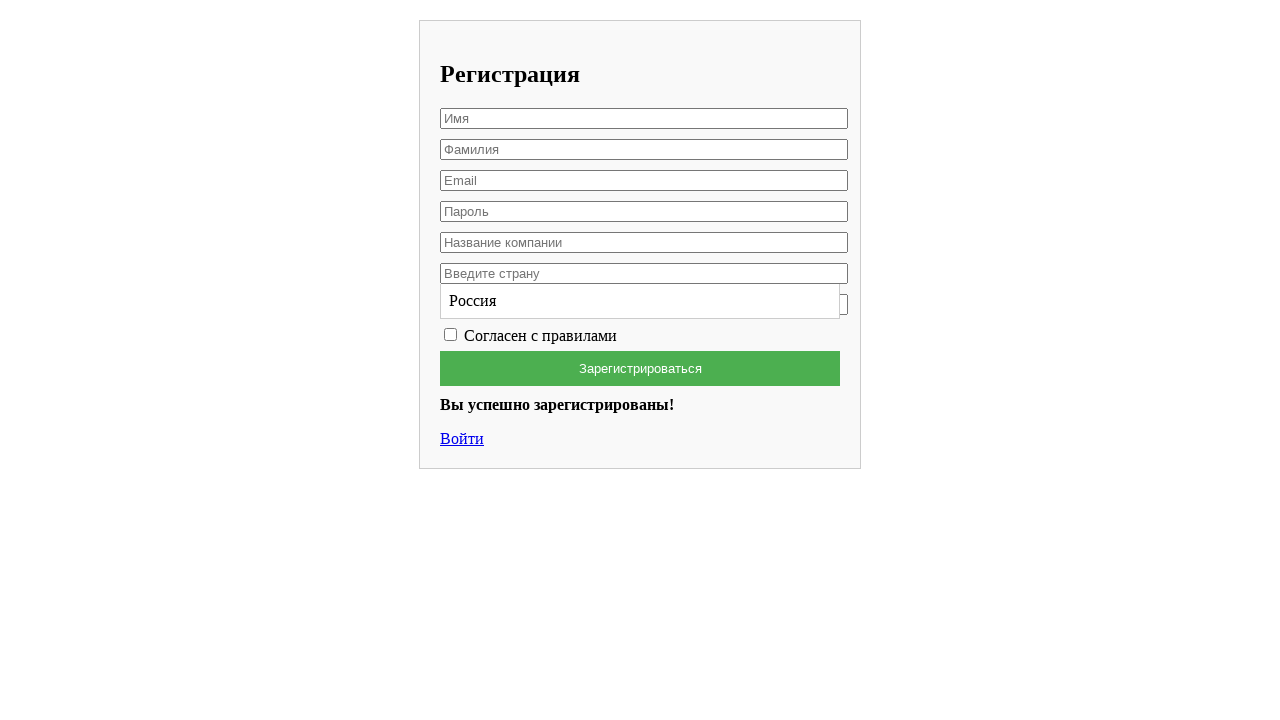

Clicked on result paragraph at (640, 405) on xpath=/html/body/div/p
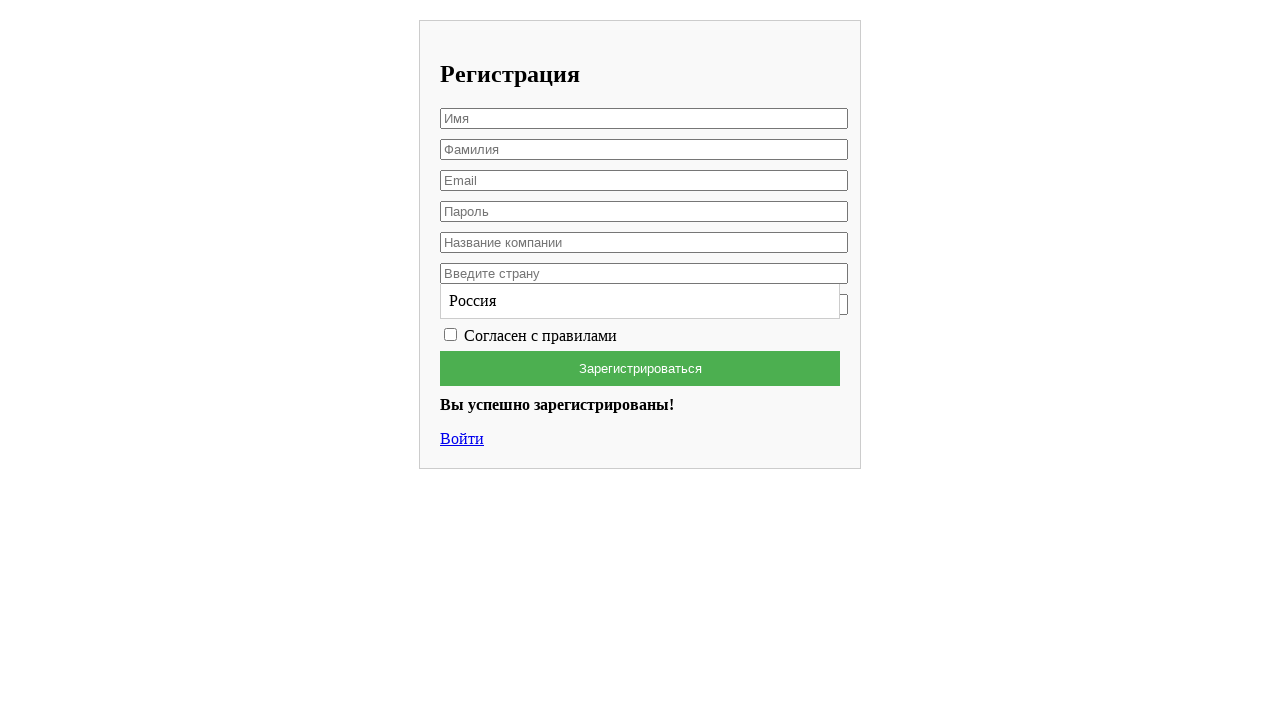

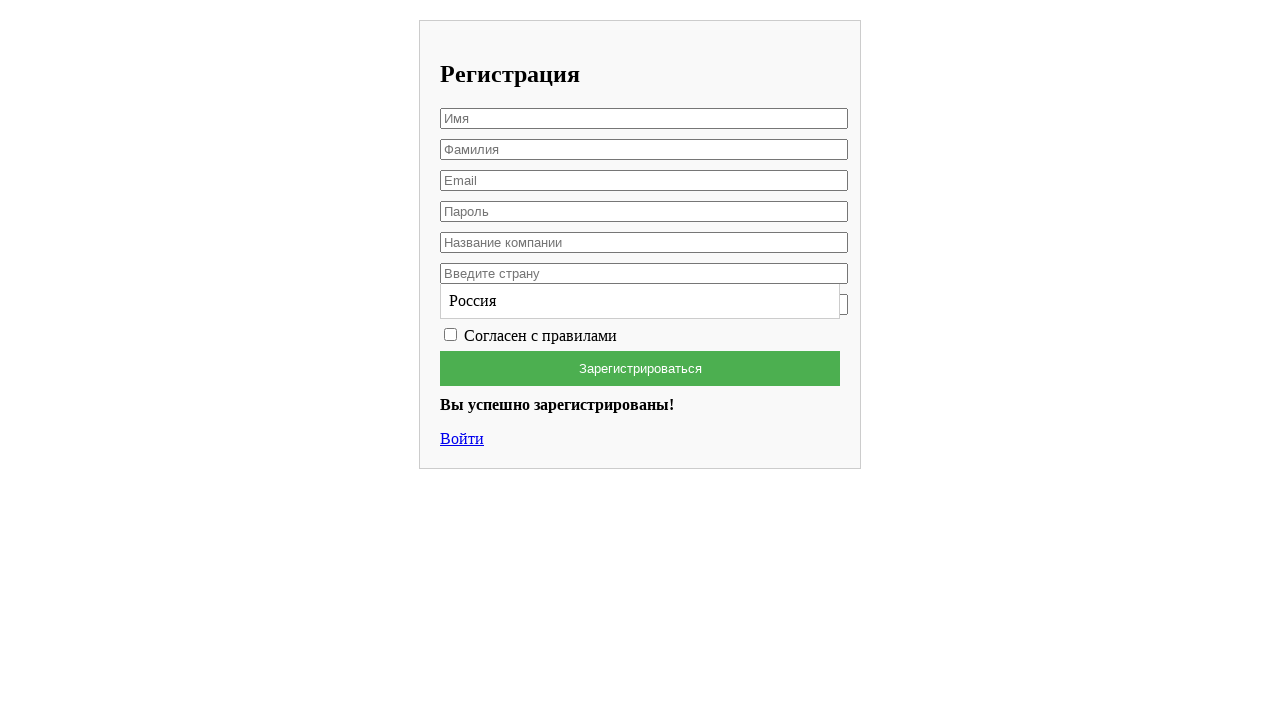